Tests a practice form submission by filling in name, email, password, selecting gender, choosing a radio option, entering birth date, and submitting the form

Starting URL: https://www.rahulshettyacademy.com/angularpractice

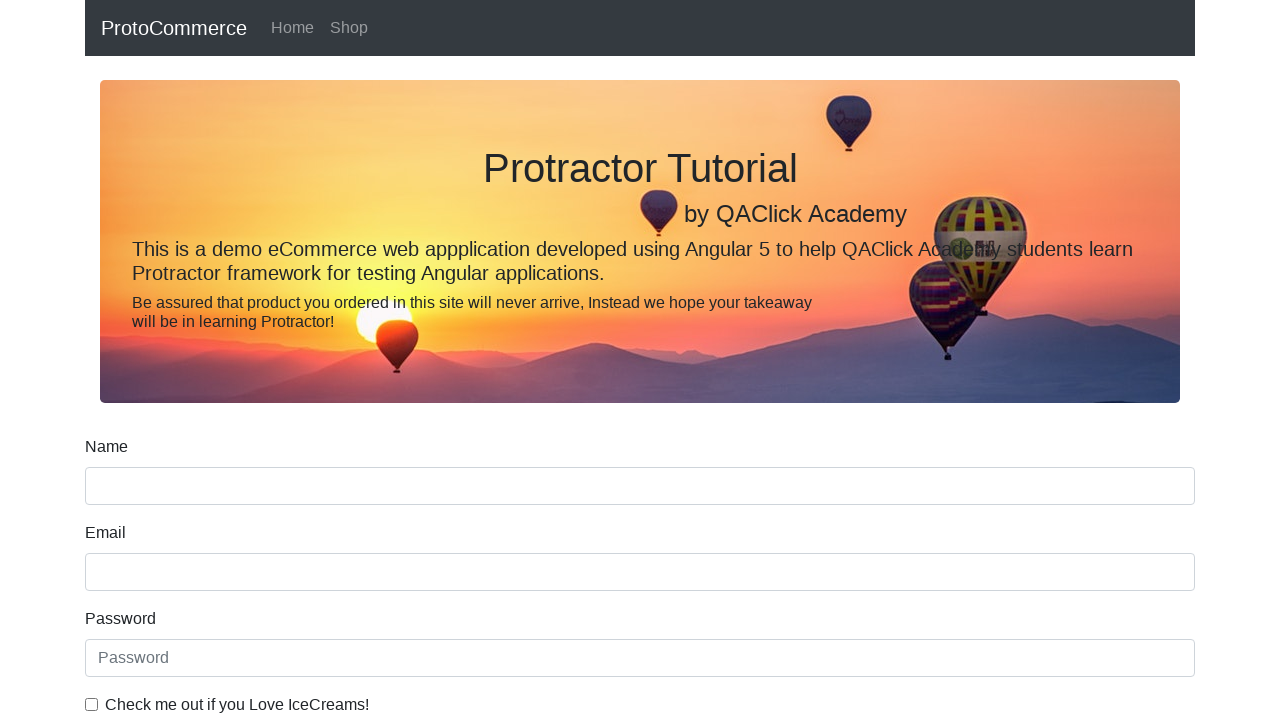

Filled name field with 'Michael Johnson' on input[name='name']
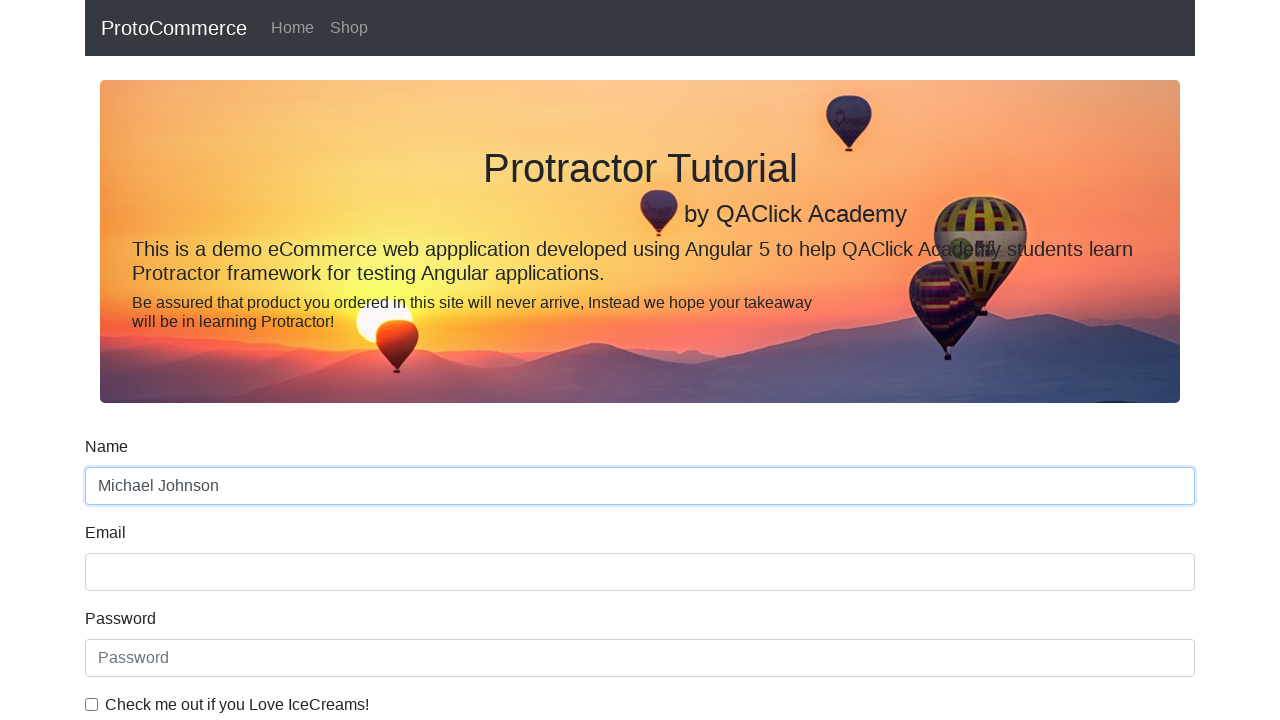

Filled email field with 'michael.johnson@testmail.com' on input[name='email']
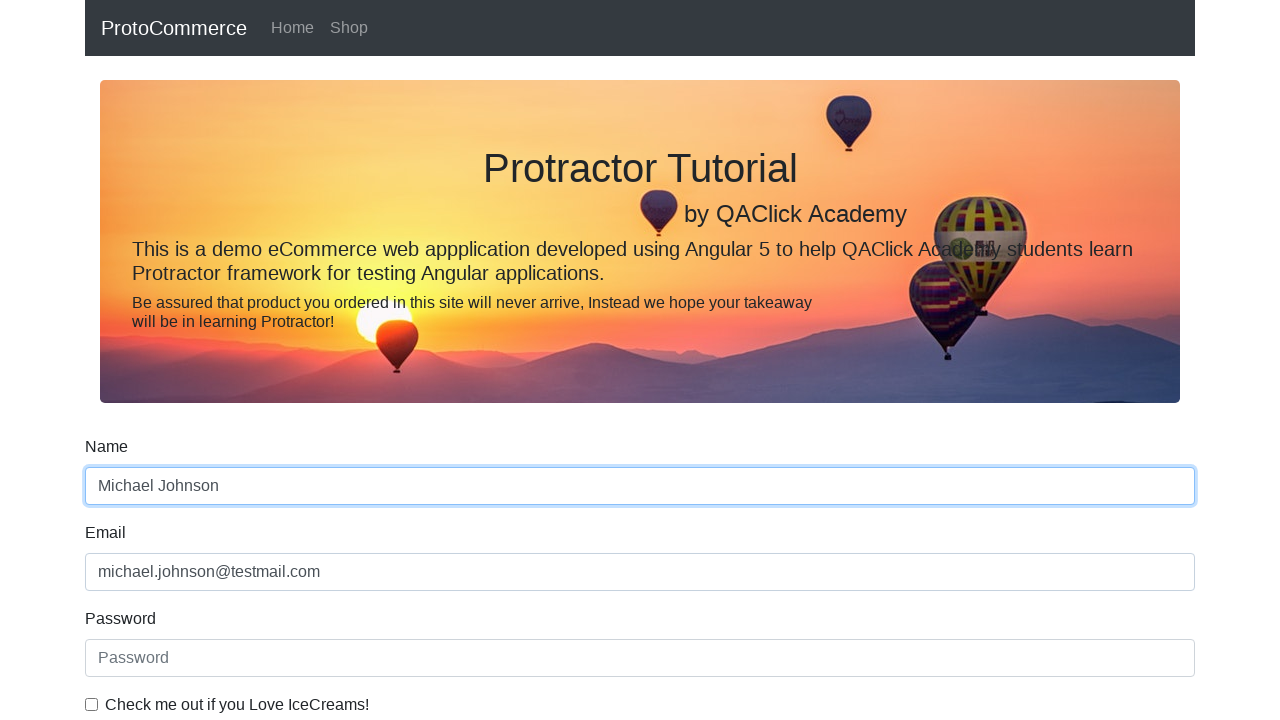

Filled password field with 'SecurePass789' on #exampleInputPassword1
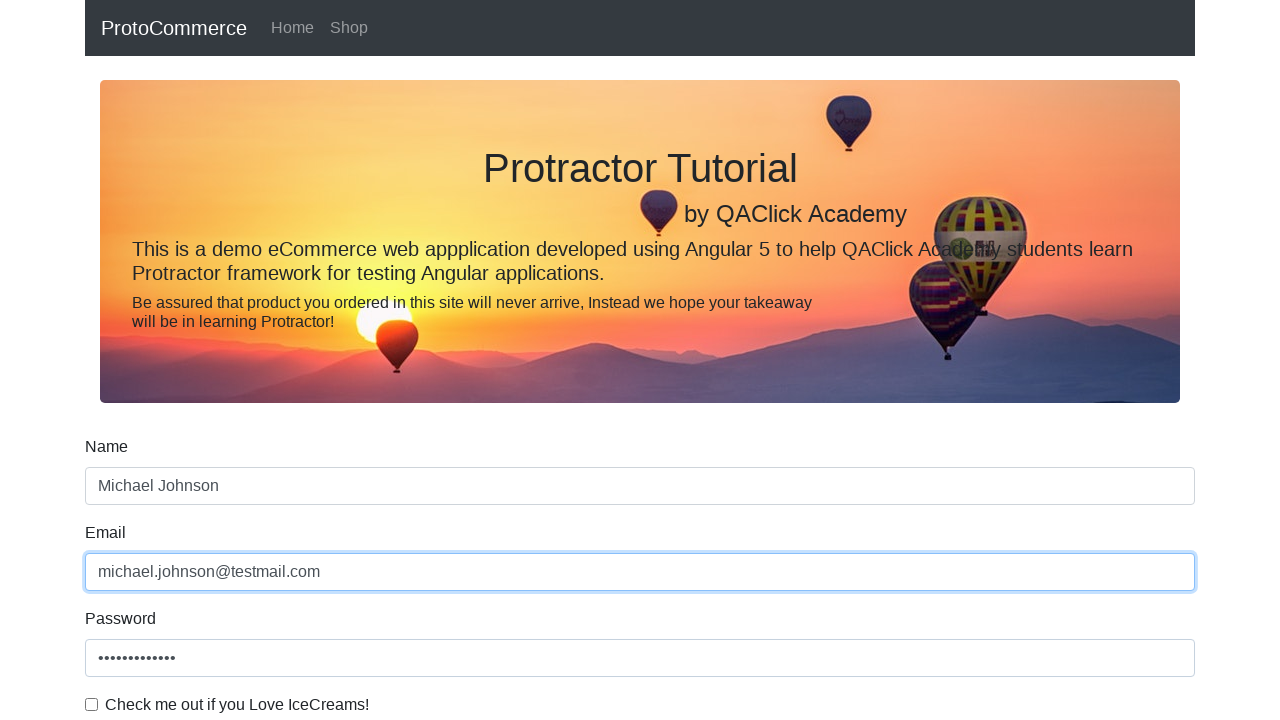

Checked the checkbox at (92, 704) on #exampleCheck1
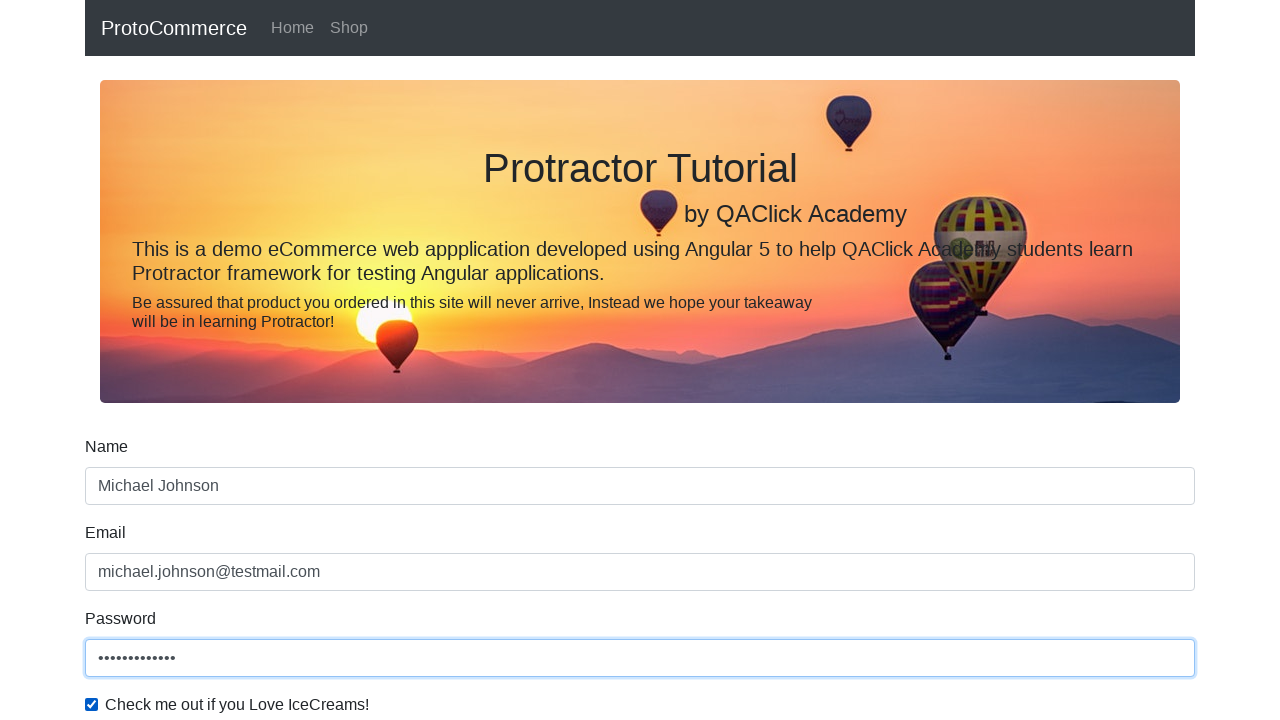

Selected 'Male' from gender dropdown on #exampleFormControlSelect1
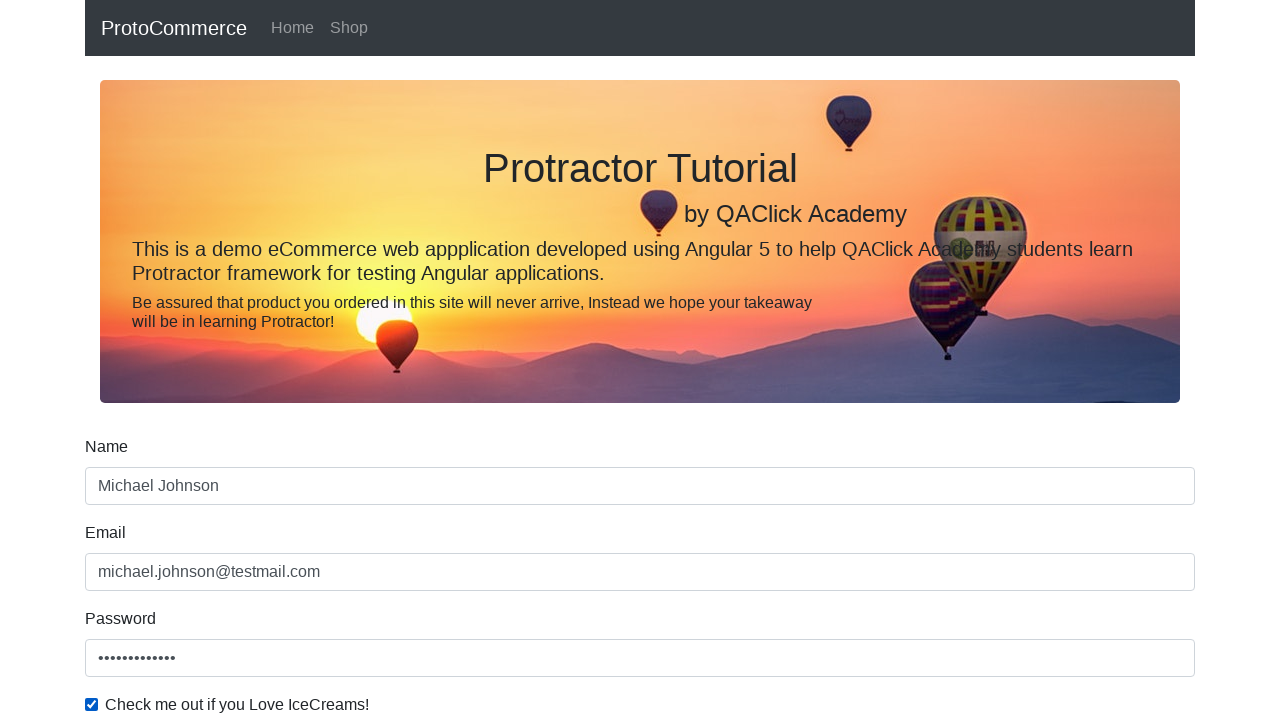

Selected 'Student' radio button option at (238, 360) on #inlineRadio1
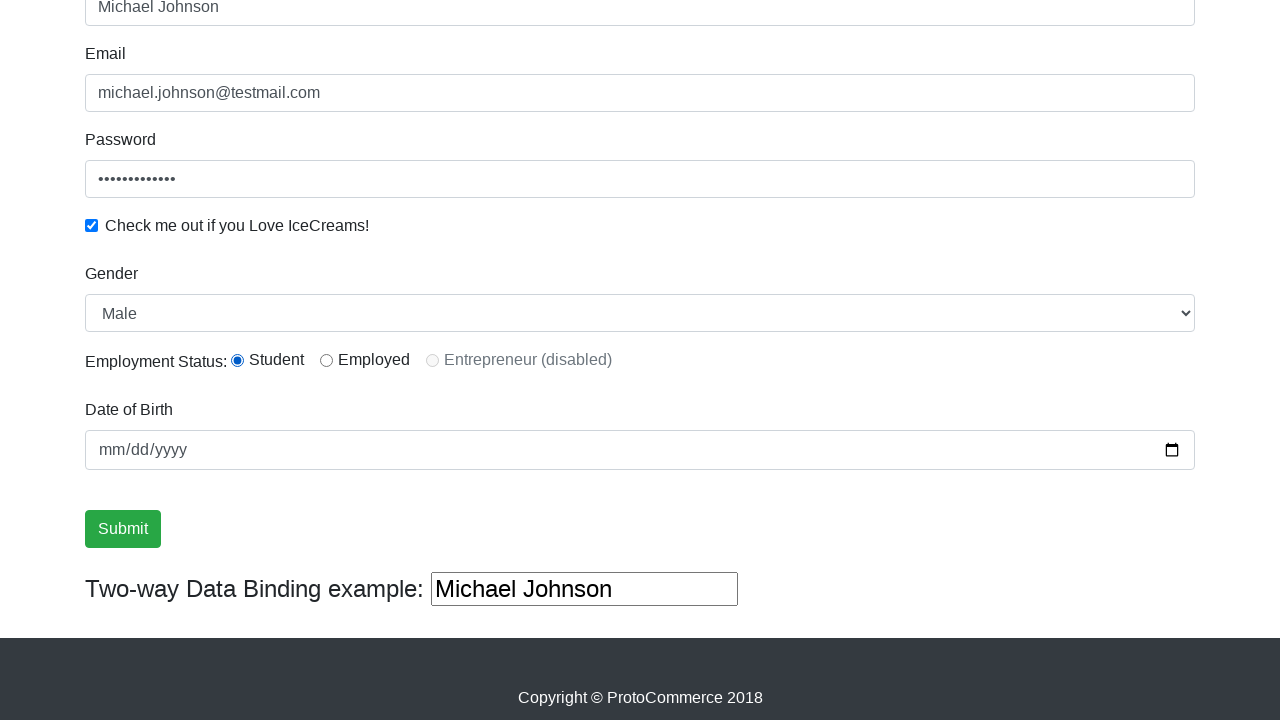

Filled birth date field with '1992-06-15' on input[name='bday']
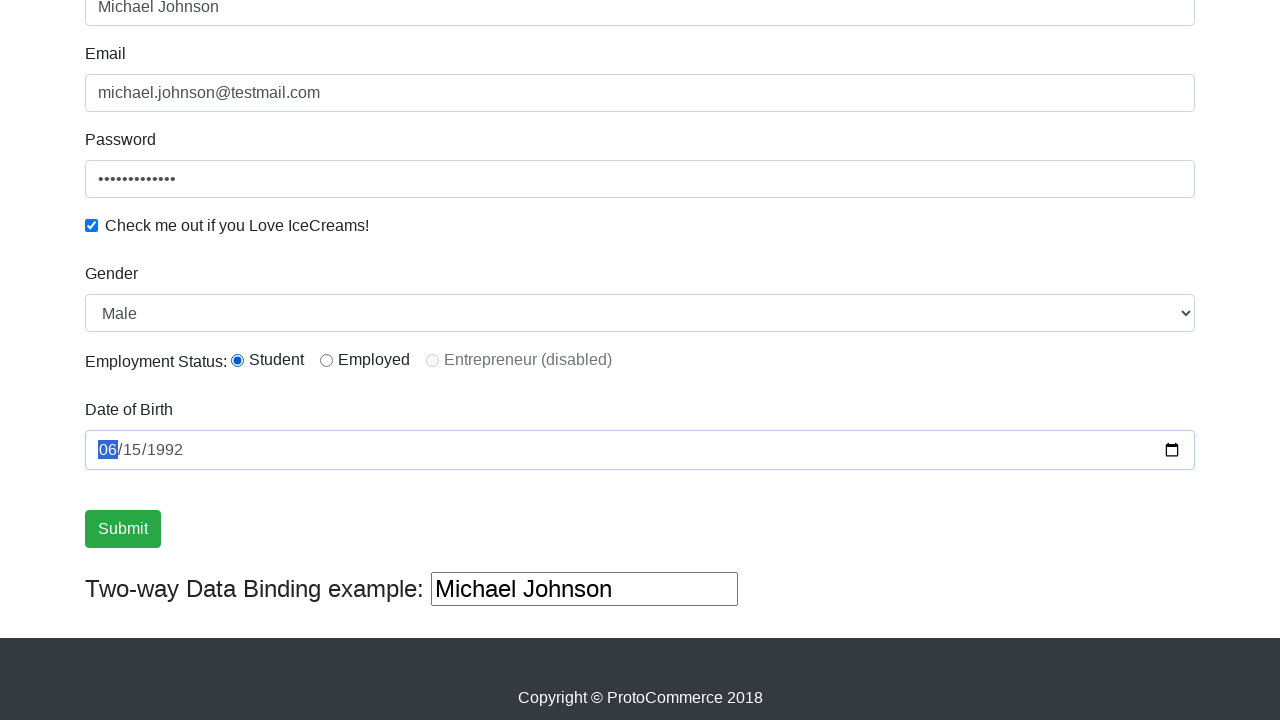

Clicked Submit button to submit the form at (123, 529) on input[type='submit'][value='Submit']
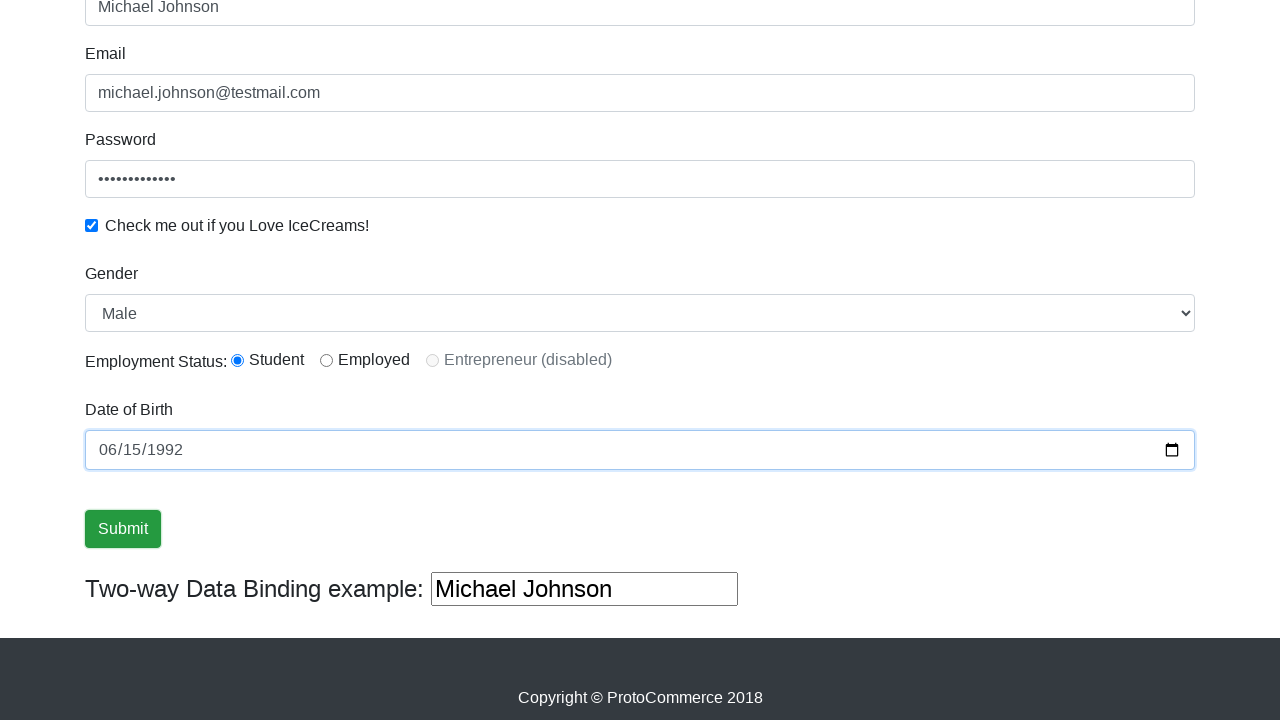

Form submission successful - success message appeared
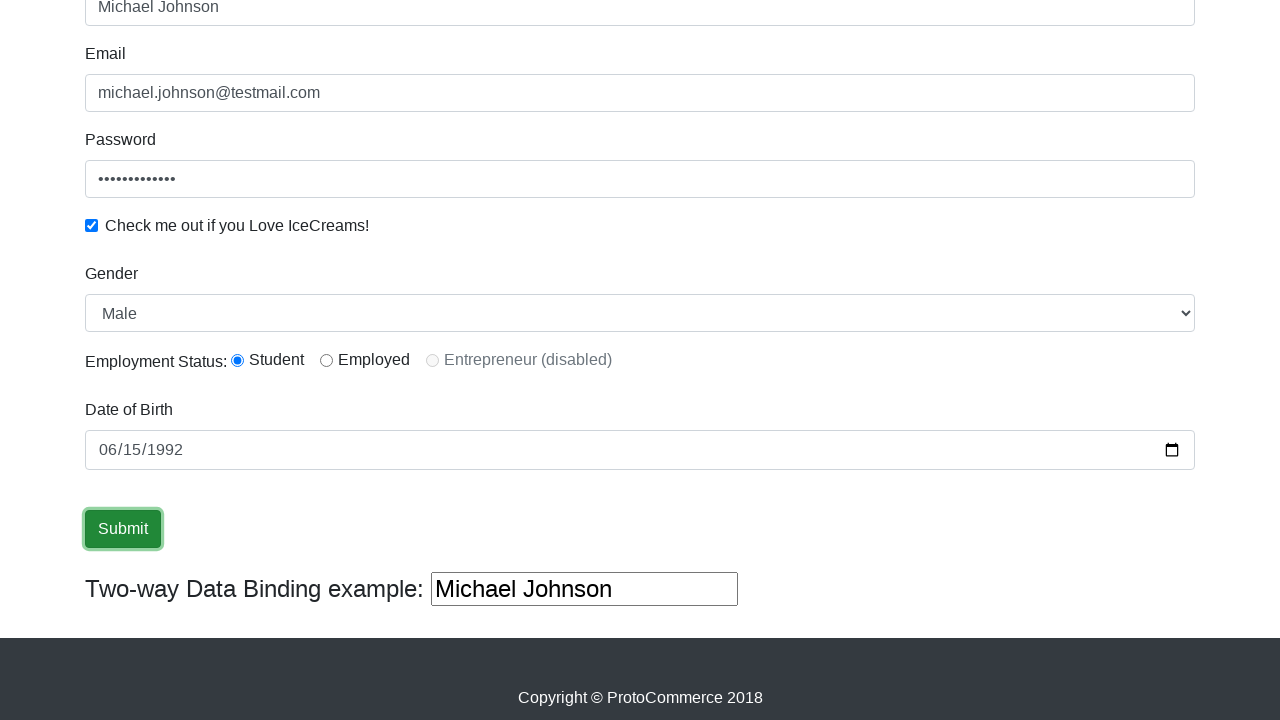

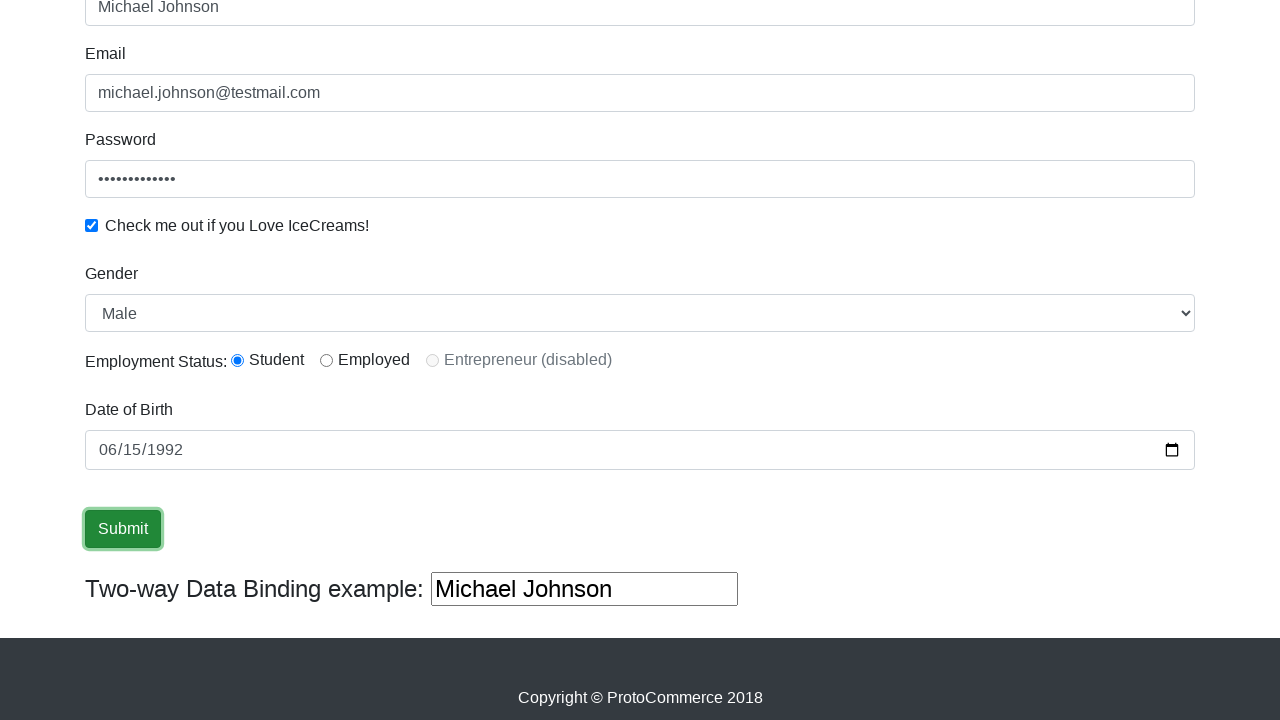